Navigates to QA Automation website, retrieves page information (URL, title), and extracts text from a specific element in the sidebar

Starting URL: https://www.qaautomation.co.in/

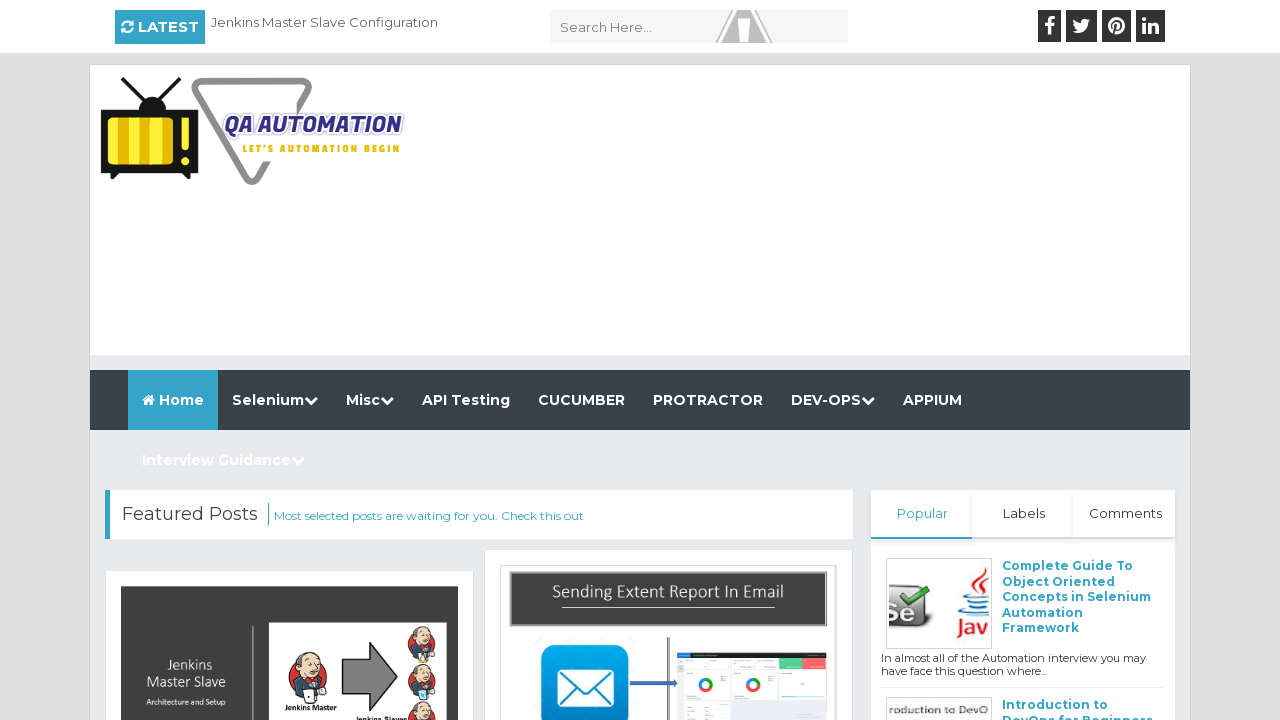

Retrieved current page URL
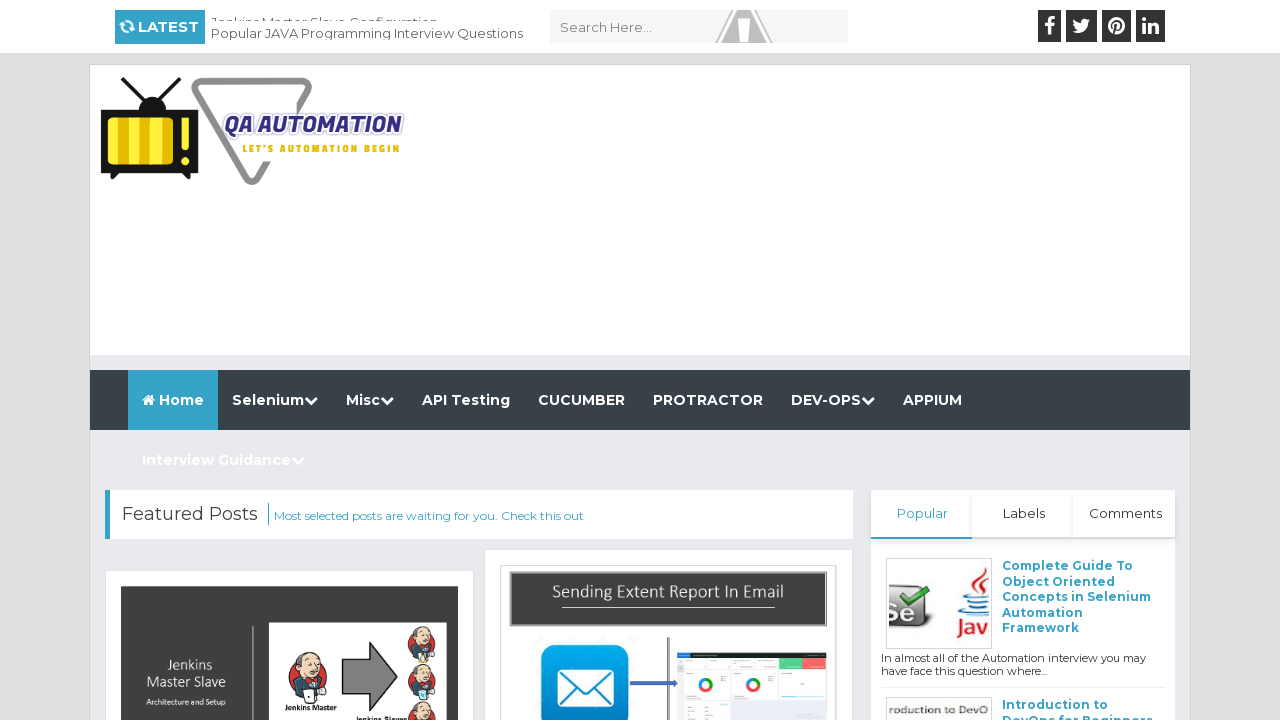

Retrieved page title
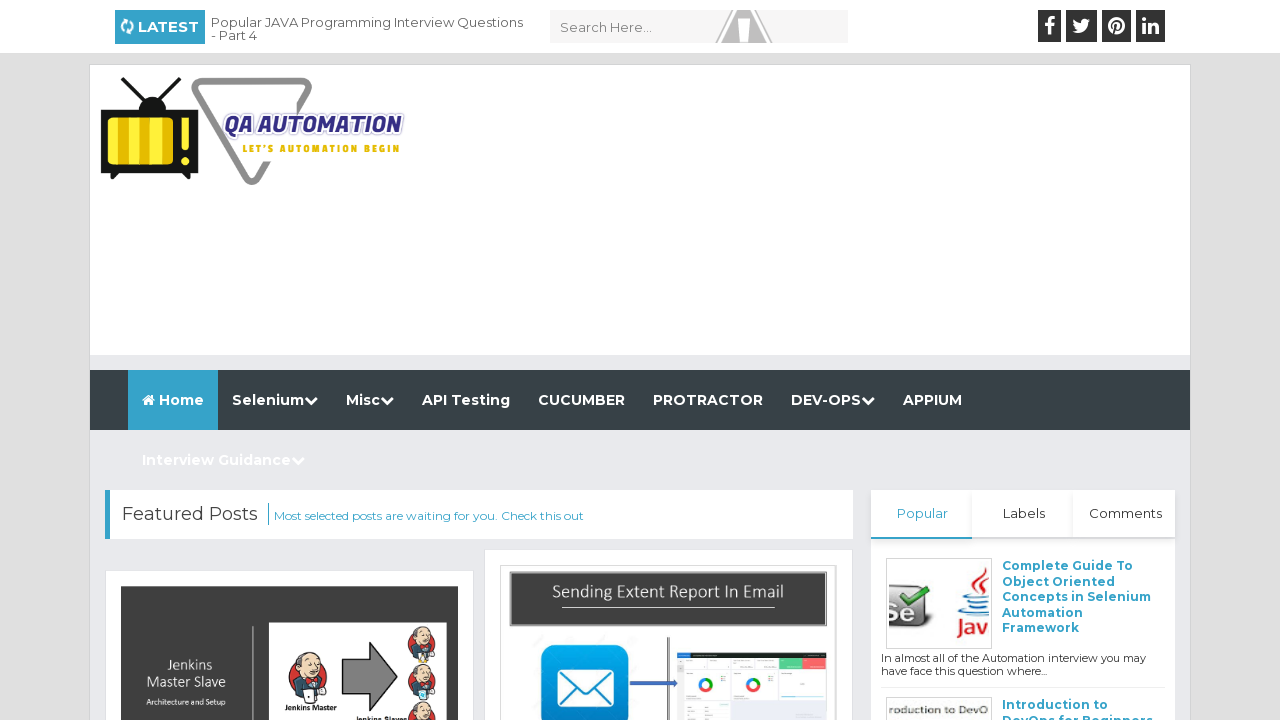

Extracted text from sidebar element
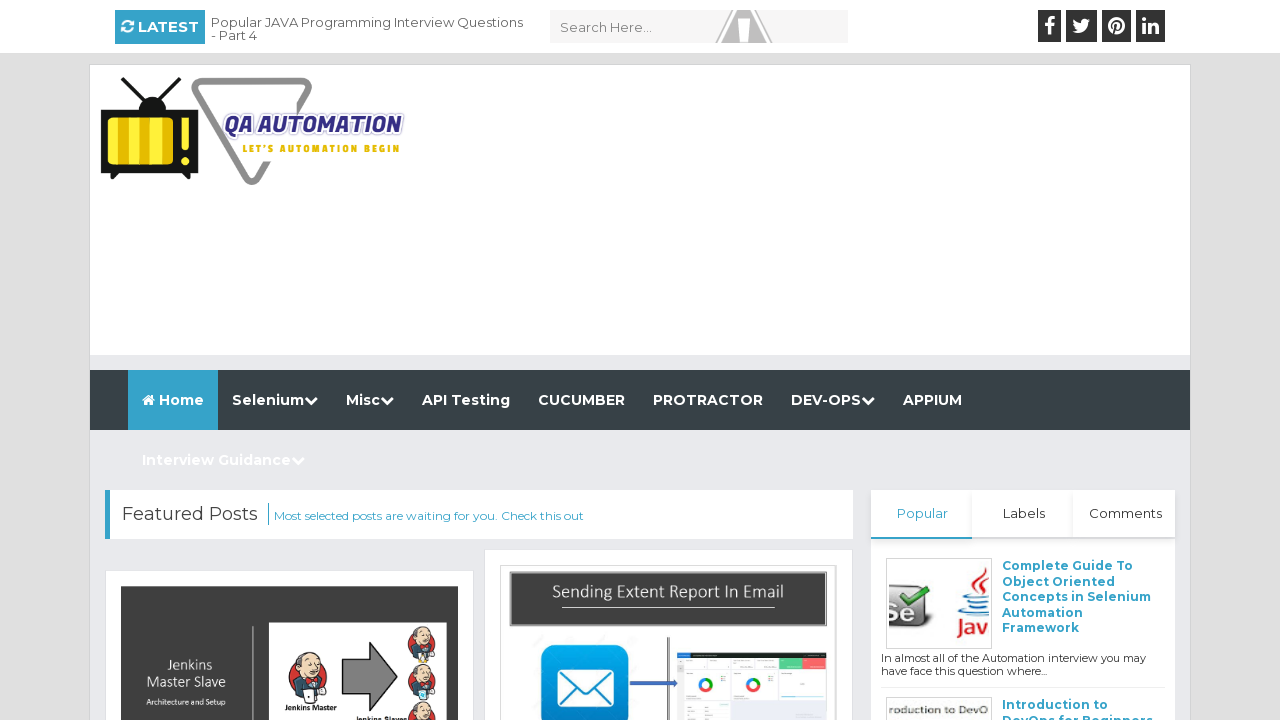

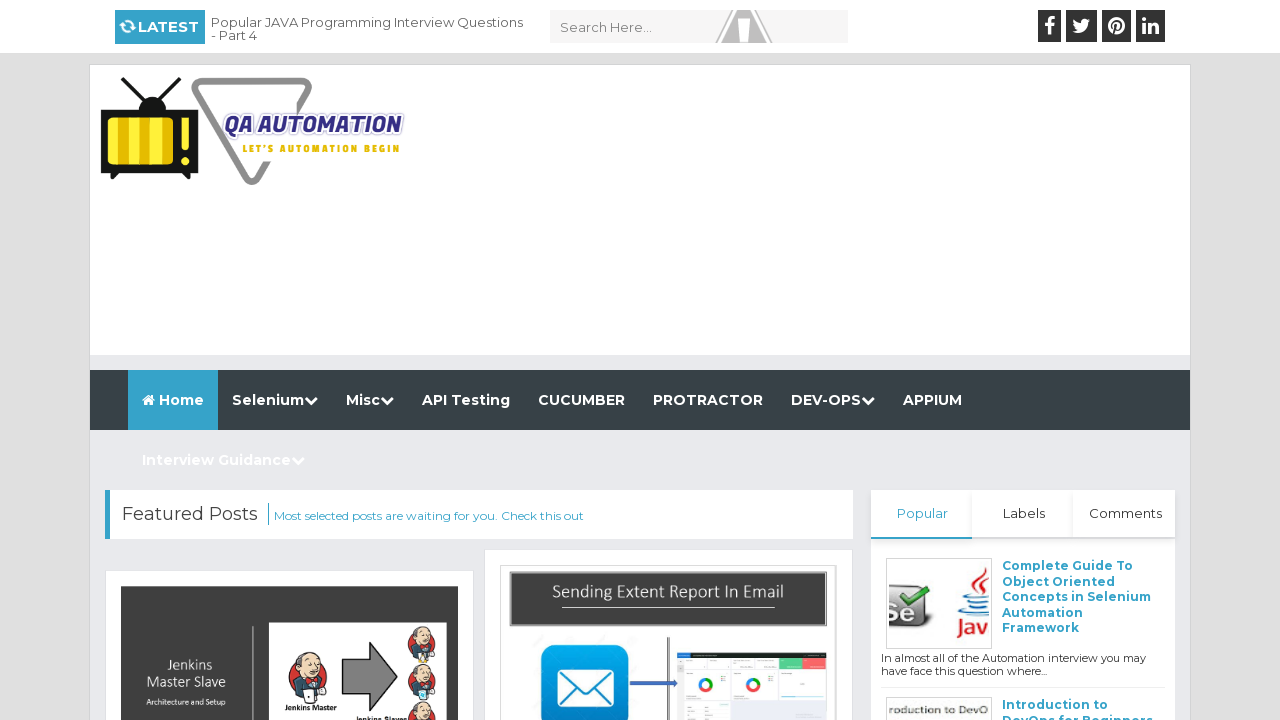